Tests clicking on a link element by finding it using partial link text "popup window" on a test blog page.

Starting URL: http://omayo.blogspot.com/

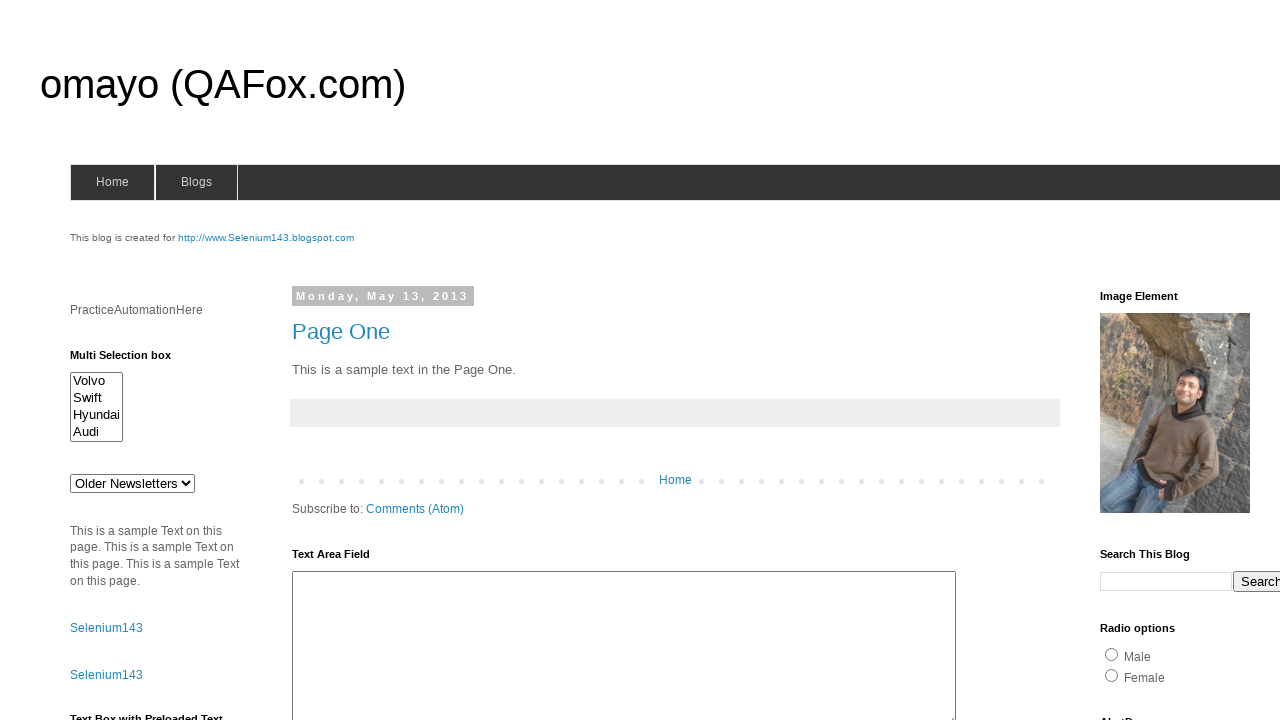

Navigated to test blog page at http://omayo.blogspot.com/
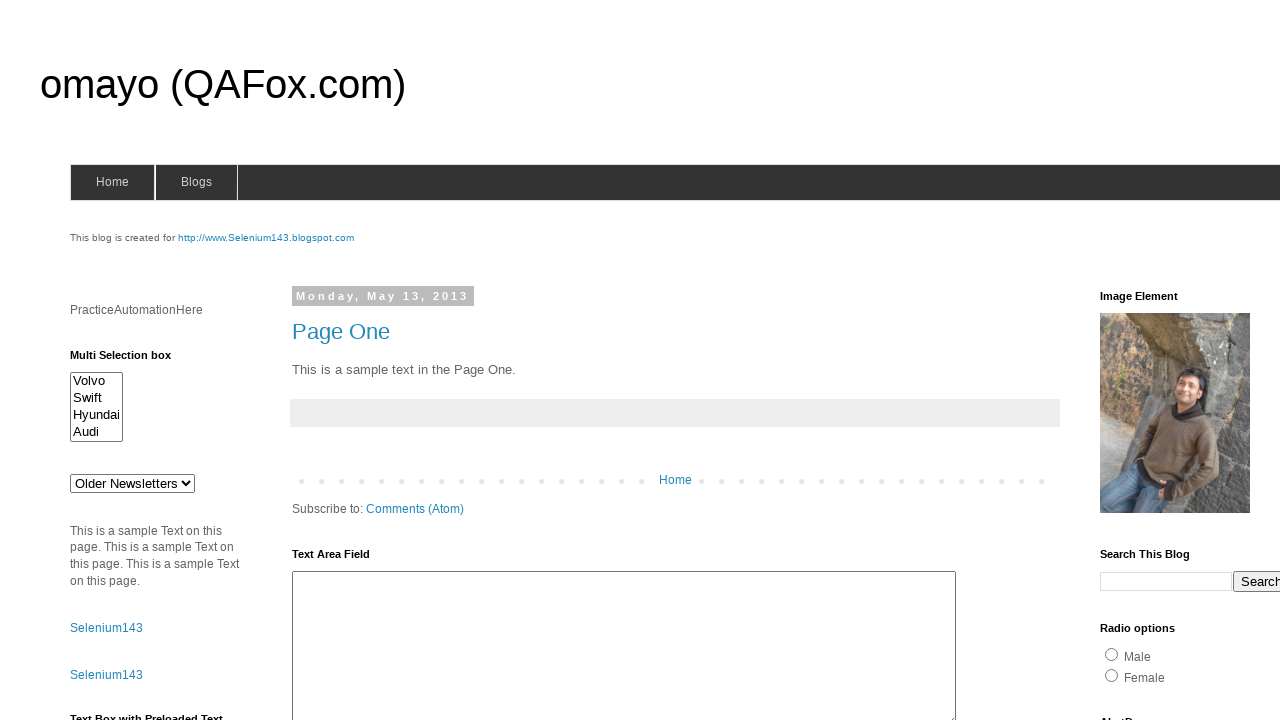

Clicked on link containing partial text 'popup window' at (132, 360) on a:has-text('popup window')
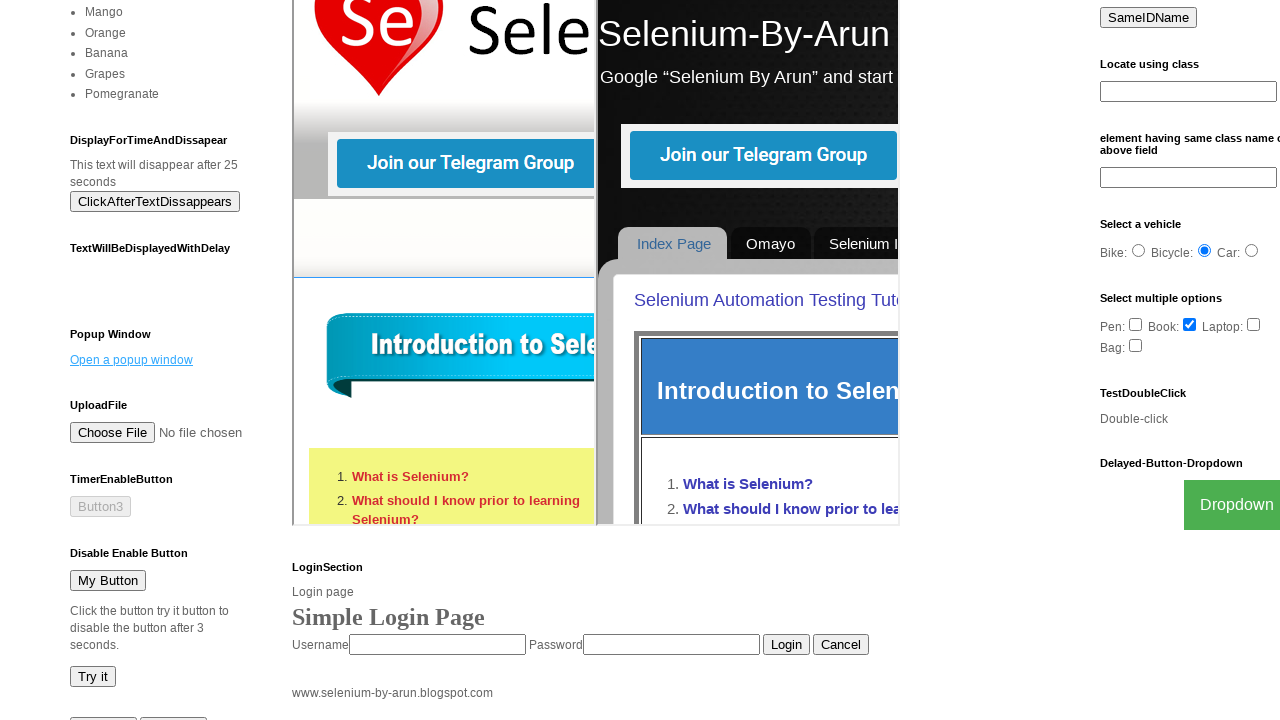

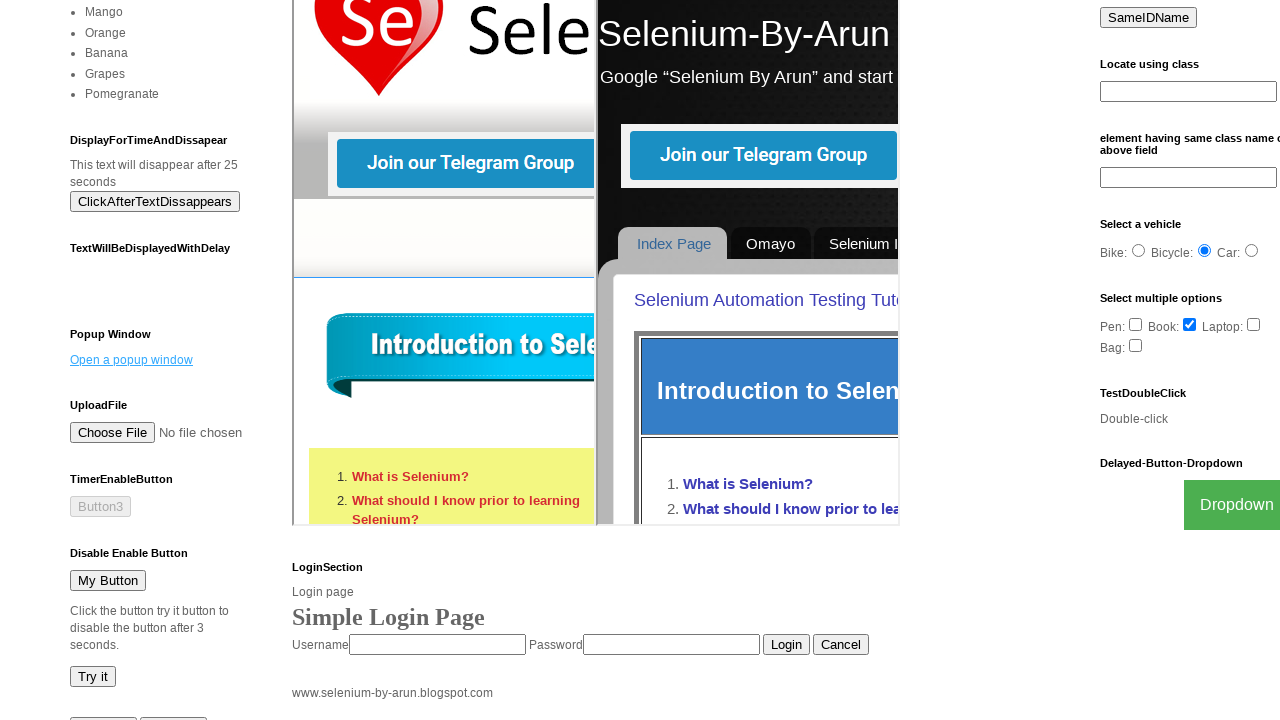